Tests dynamic loading with longer wait time by clicking start and verifying the loaded text

Starting URL: https://automationfc.github.io/dynamic-loading/

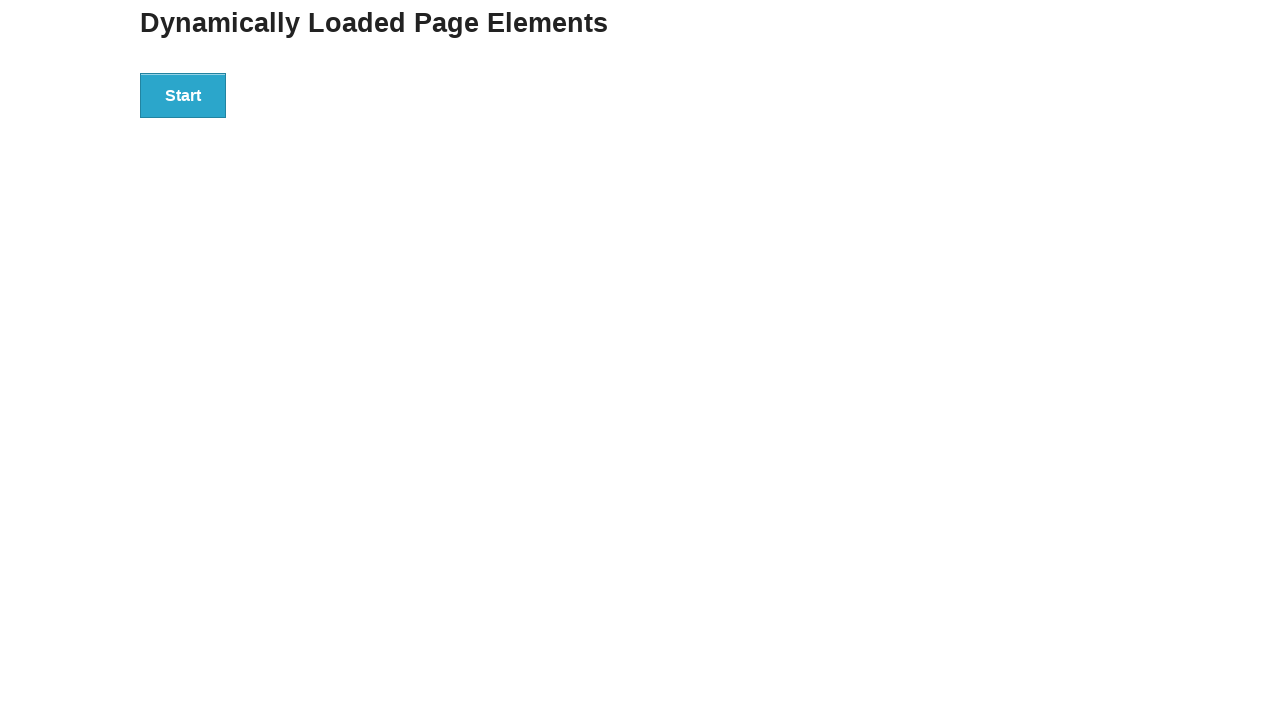

Navigated to dynamic loading test page
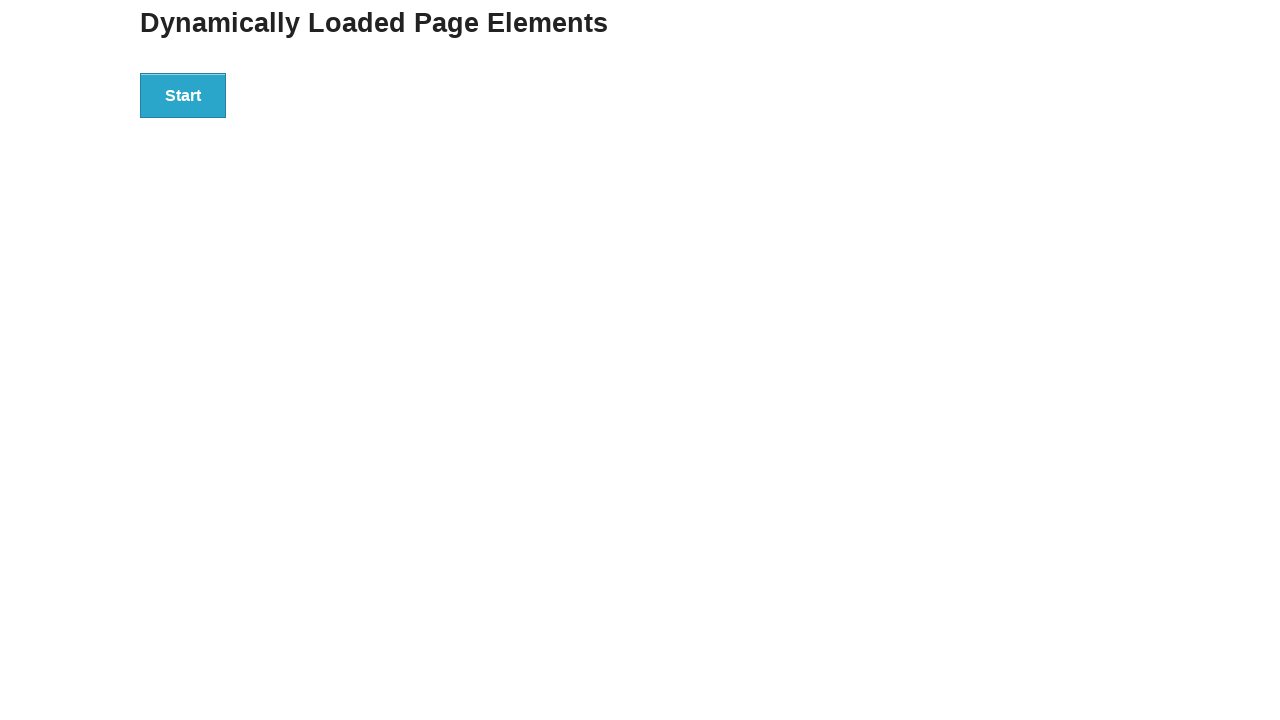

Clicked Start button to trigger dynamic loading at (183, 95) on div#start>button
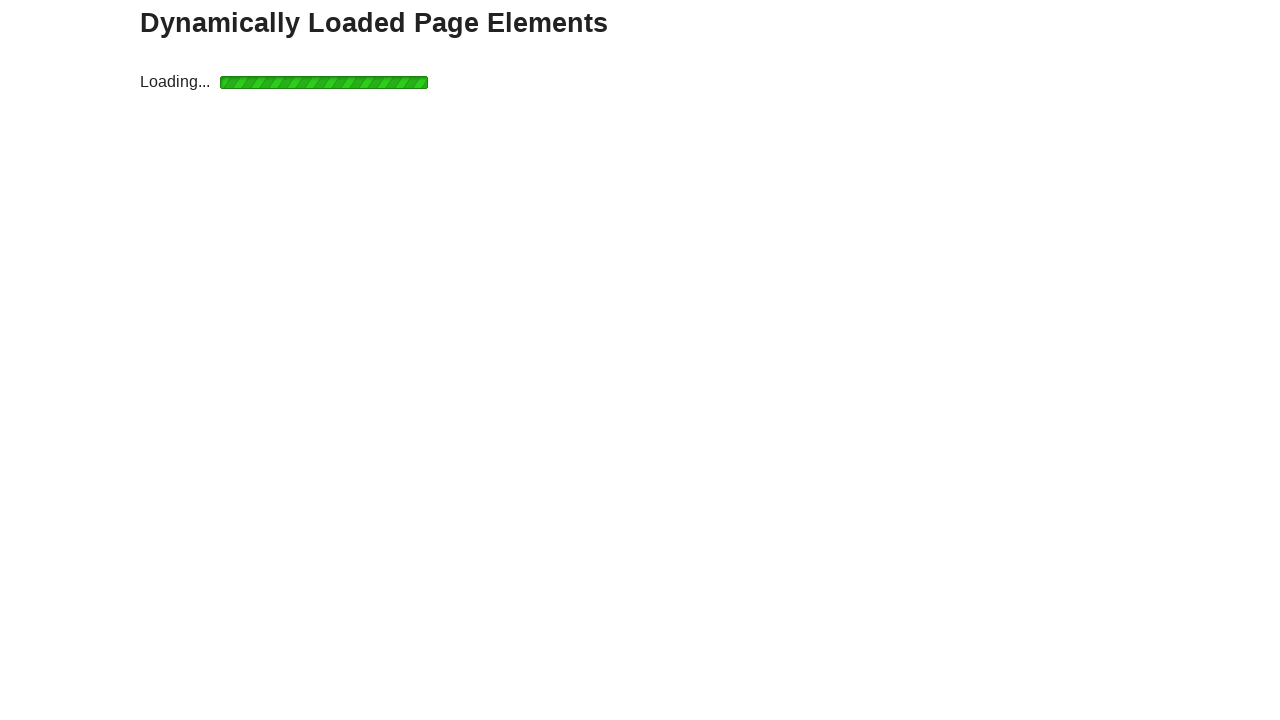

Waited for loaded text to appear (30 second timeout)
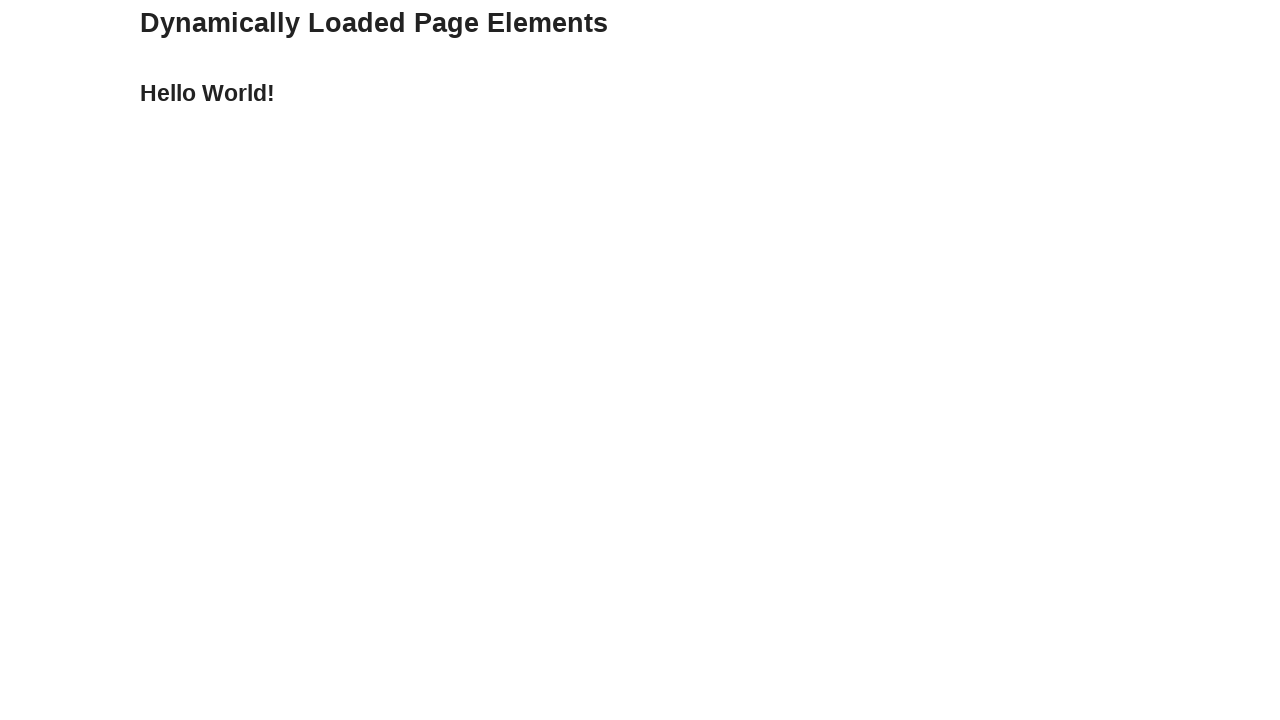

Verified loaded text matches 'Hello World!'
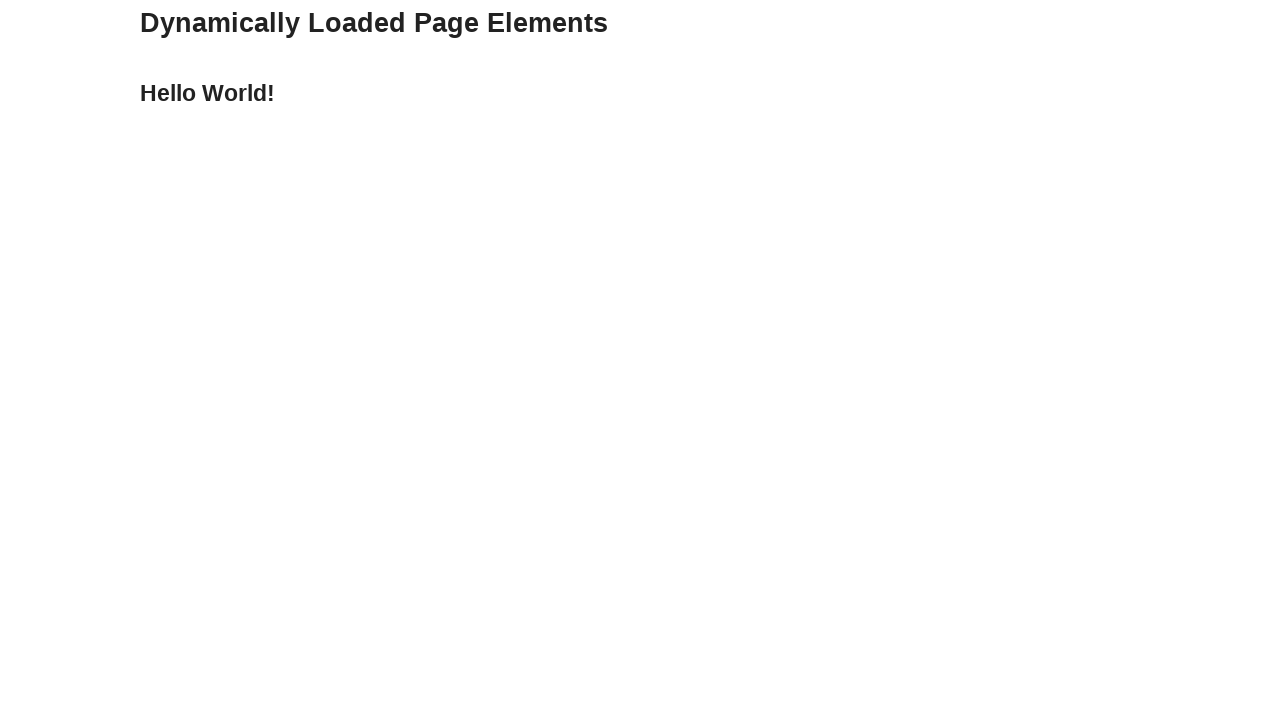

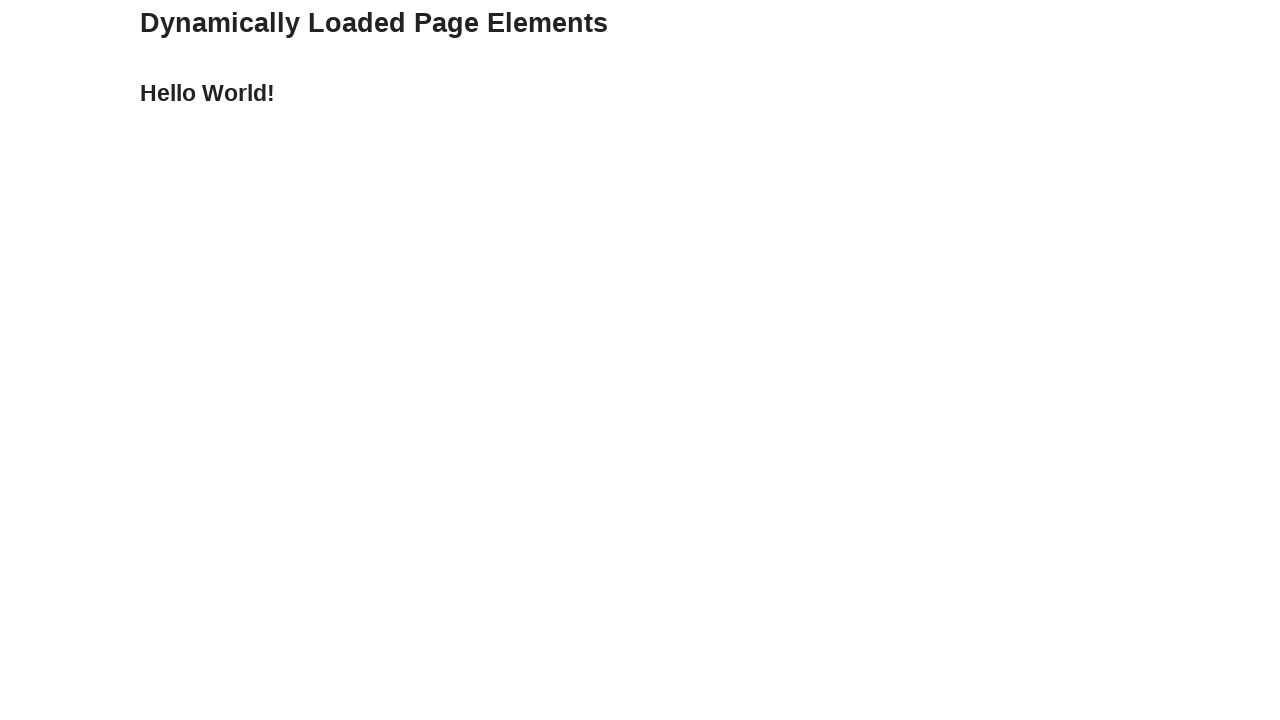